Navigates to a TV show page on addic7ed.com and interacts with subtitle filtering options including season selection, language, and quality settings

Starting URL: http://www.addic7ed.com/show/7

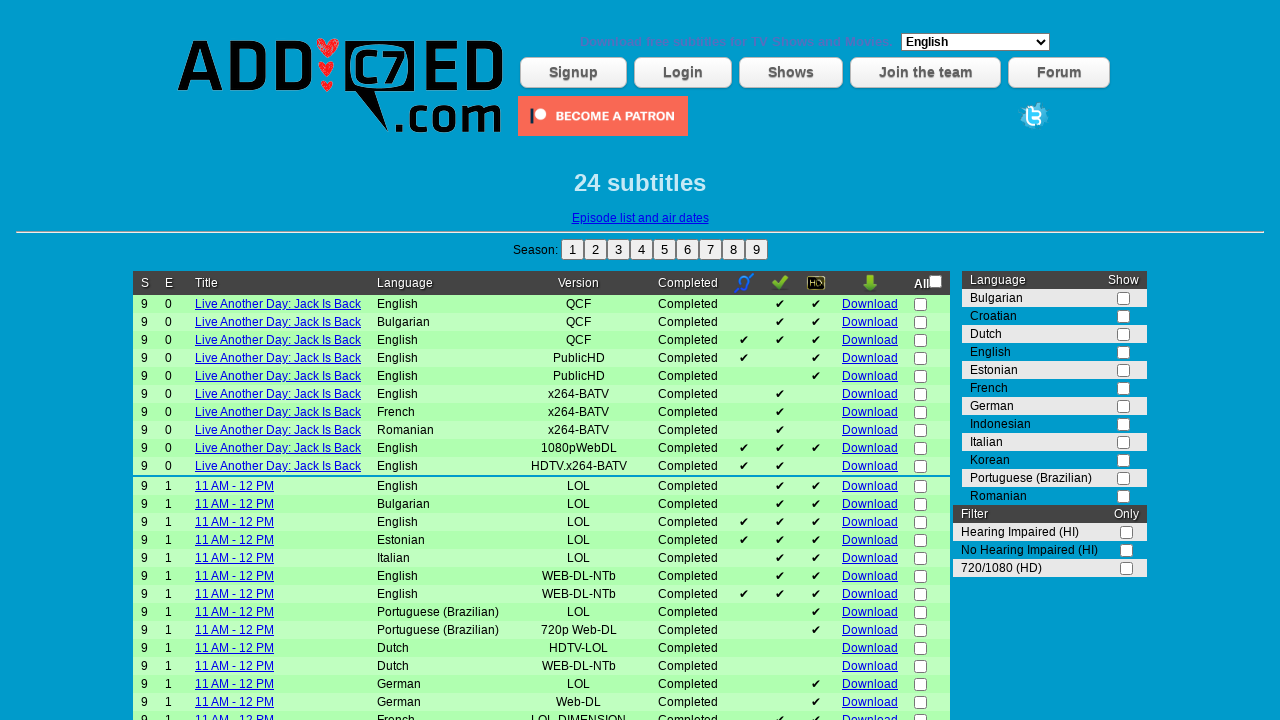

Clicked season 3 button at (618, 250) on xpath=//*[@id="sl"]/button[3]
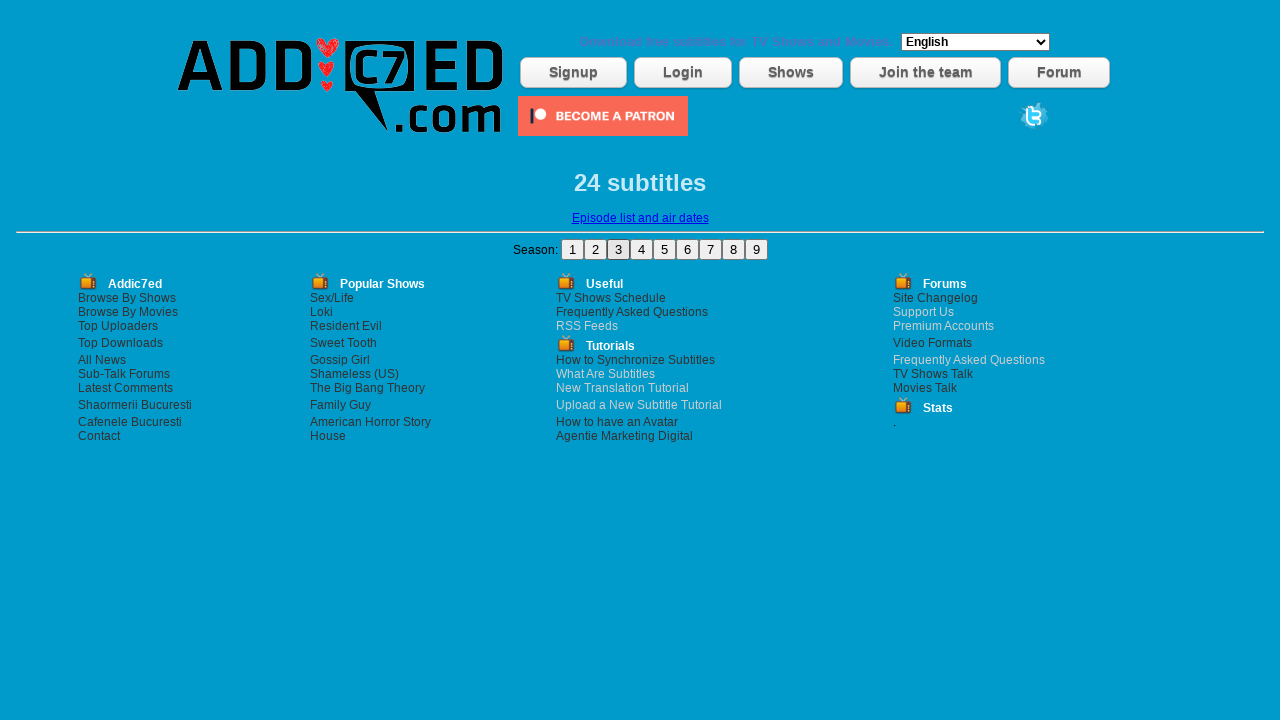

Selected language option at (1124, 316) on xpath=//*[@id="lang1"]
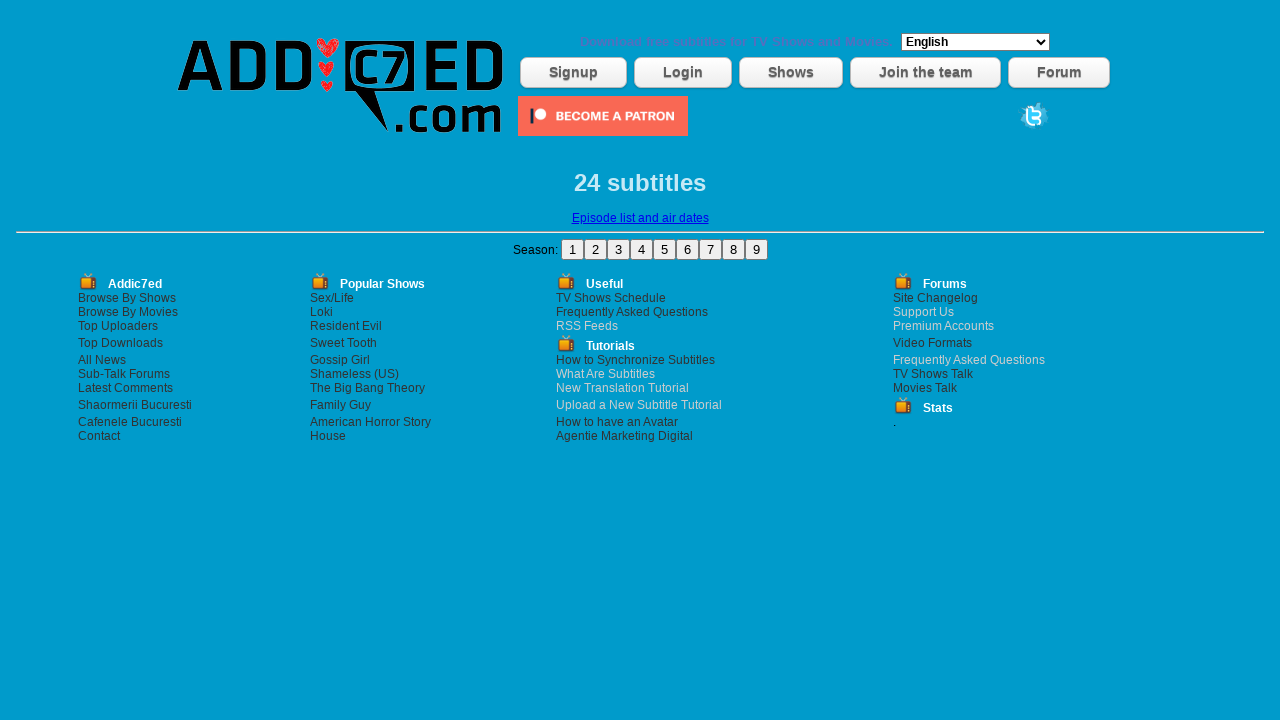

Checked non-hearing impaired filter at (1066, 460) on xpath=//*[@id="noncheck"]
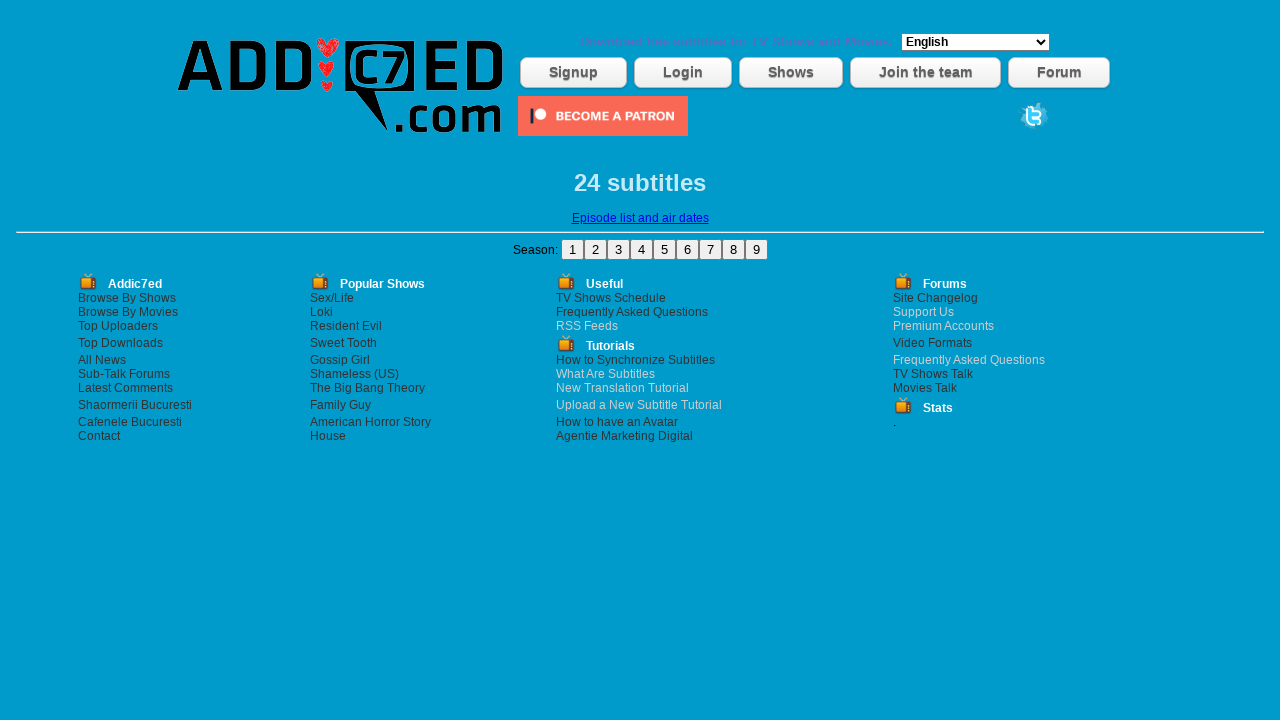

Checked HD quality filter at (1066, 478) on xpath=//*[@id="hdcheck"]
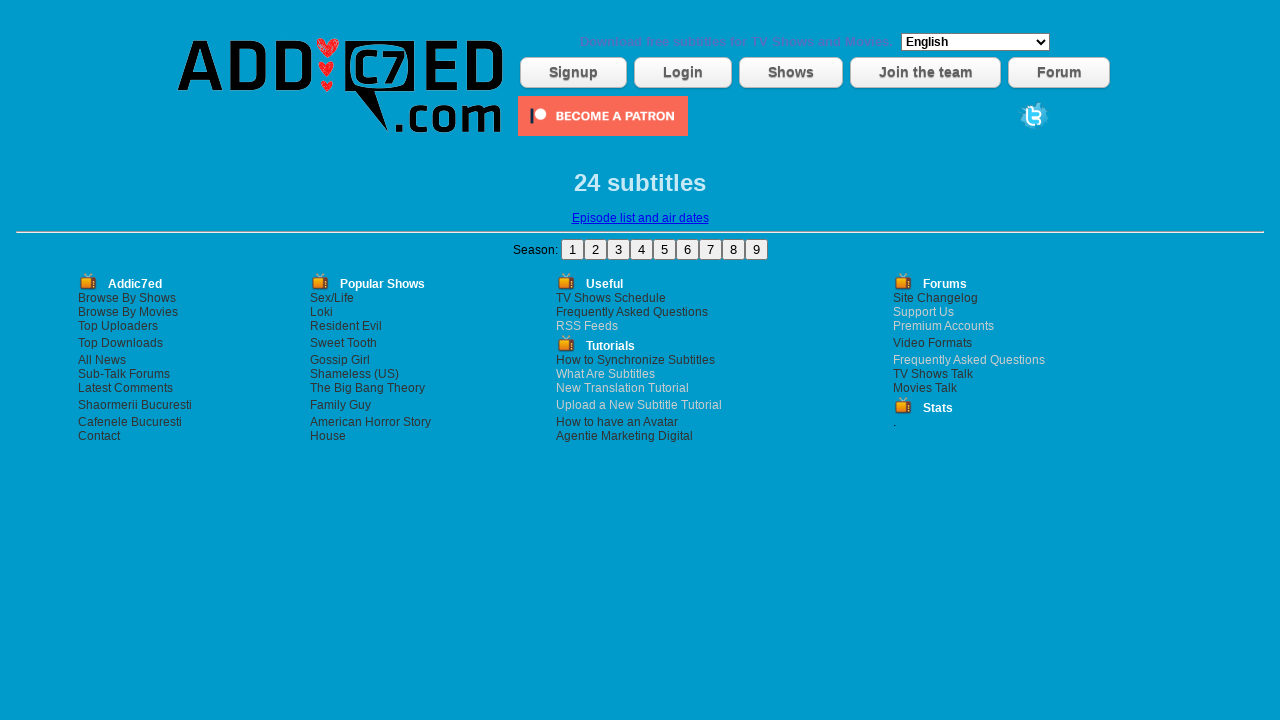

Scrolled down (iteration 1 of 10)
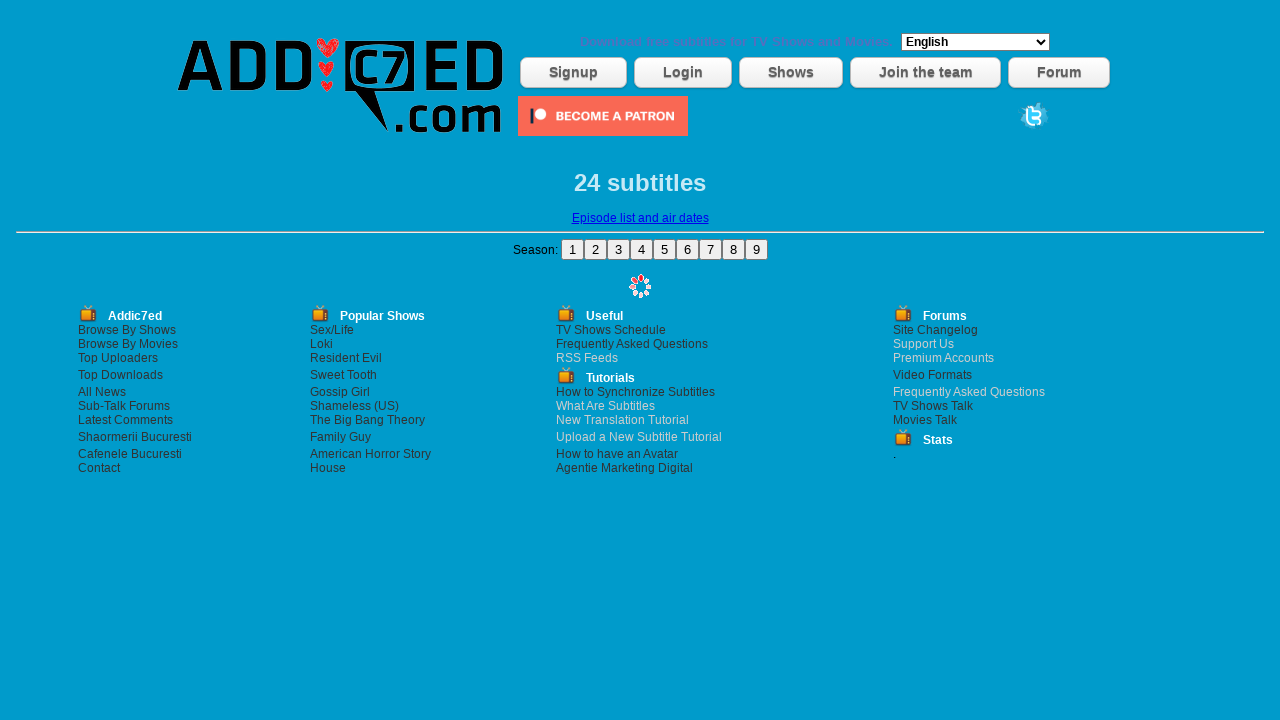

Scrolled down (iteration 2 of 10)
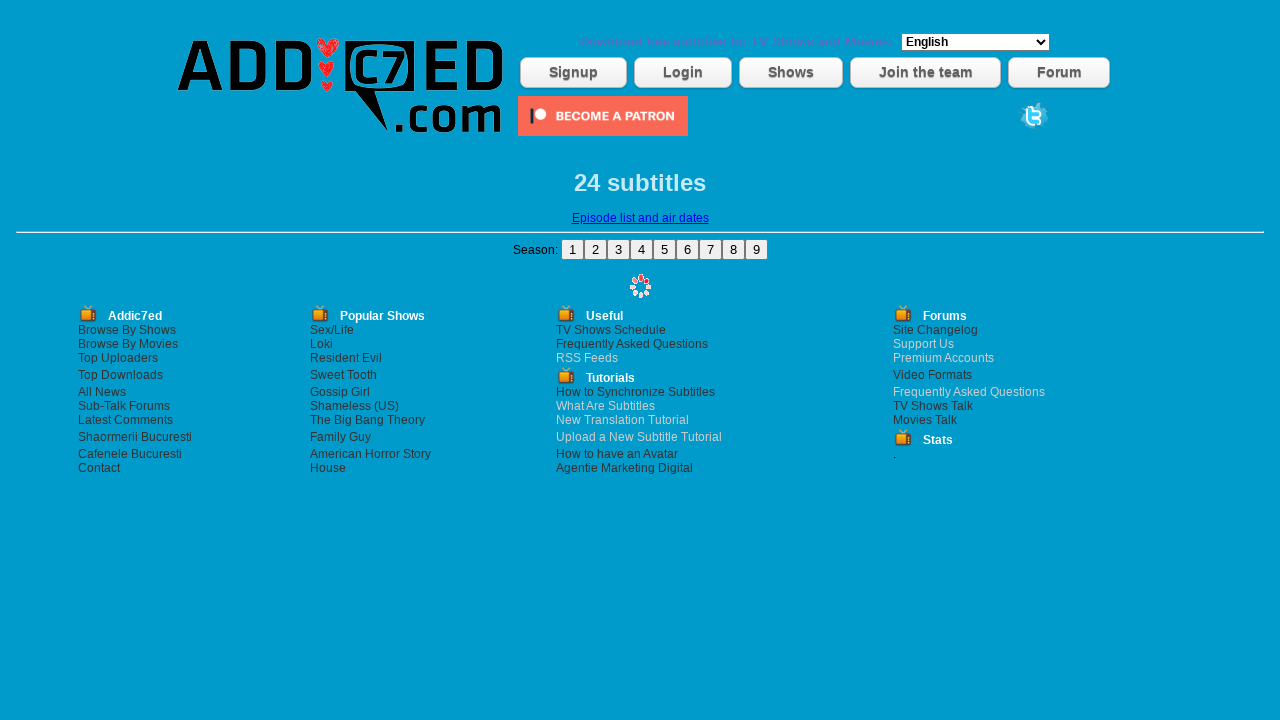

Scrolled down (iteration 3 of 10)
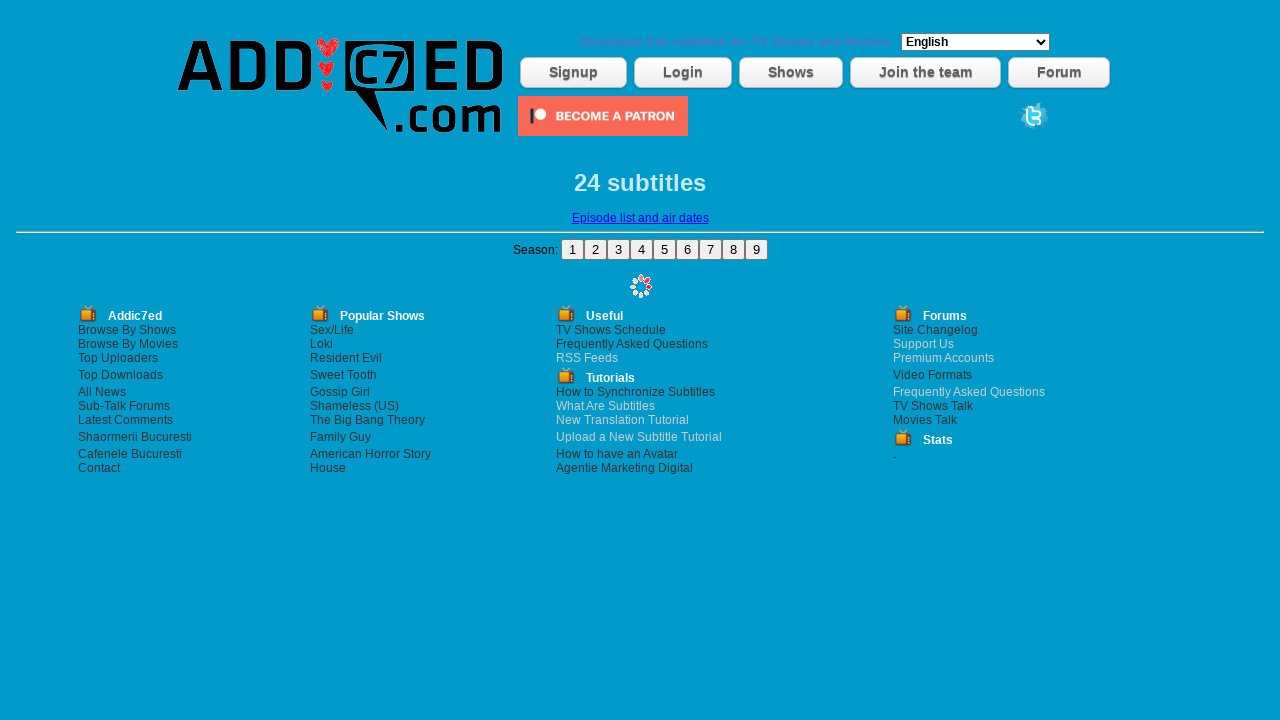

Scrolled down (iteration 4 of 10)
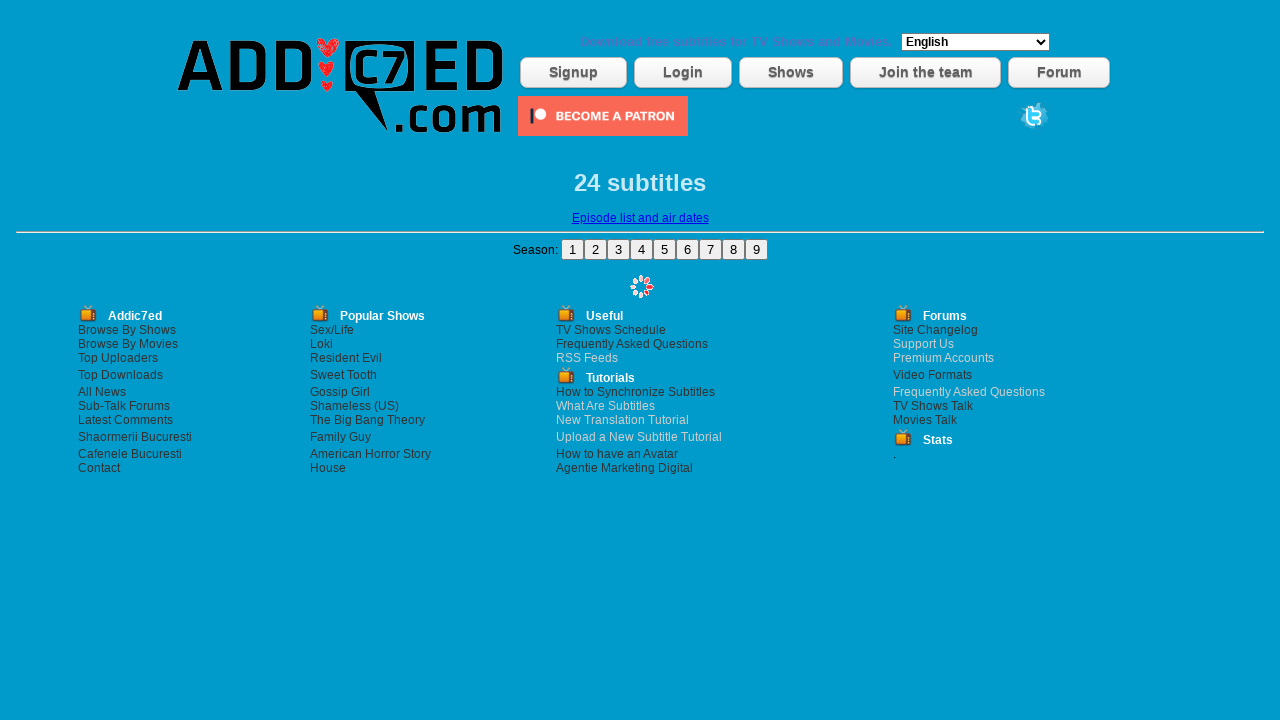

Scrolled down (iteration 5 of 10)
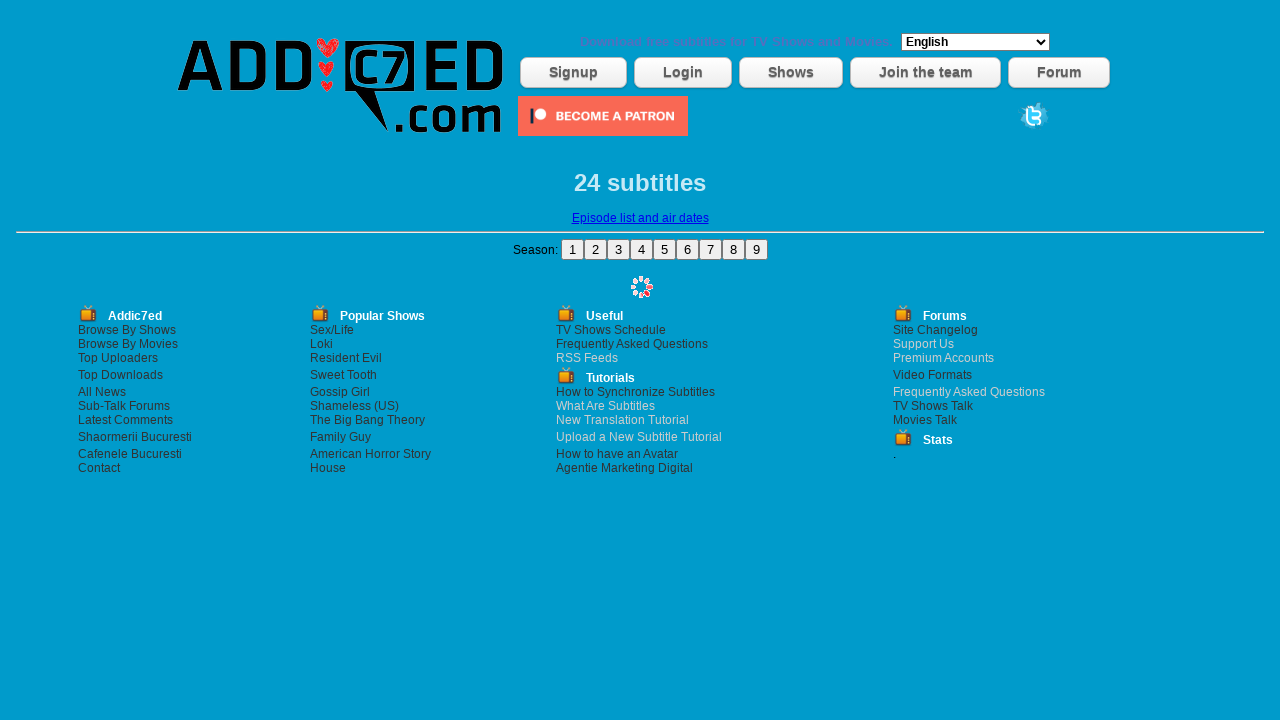

Scrolled down (iteration 6 of 10)
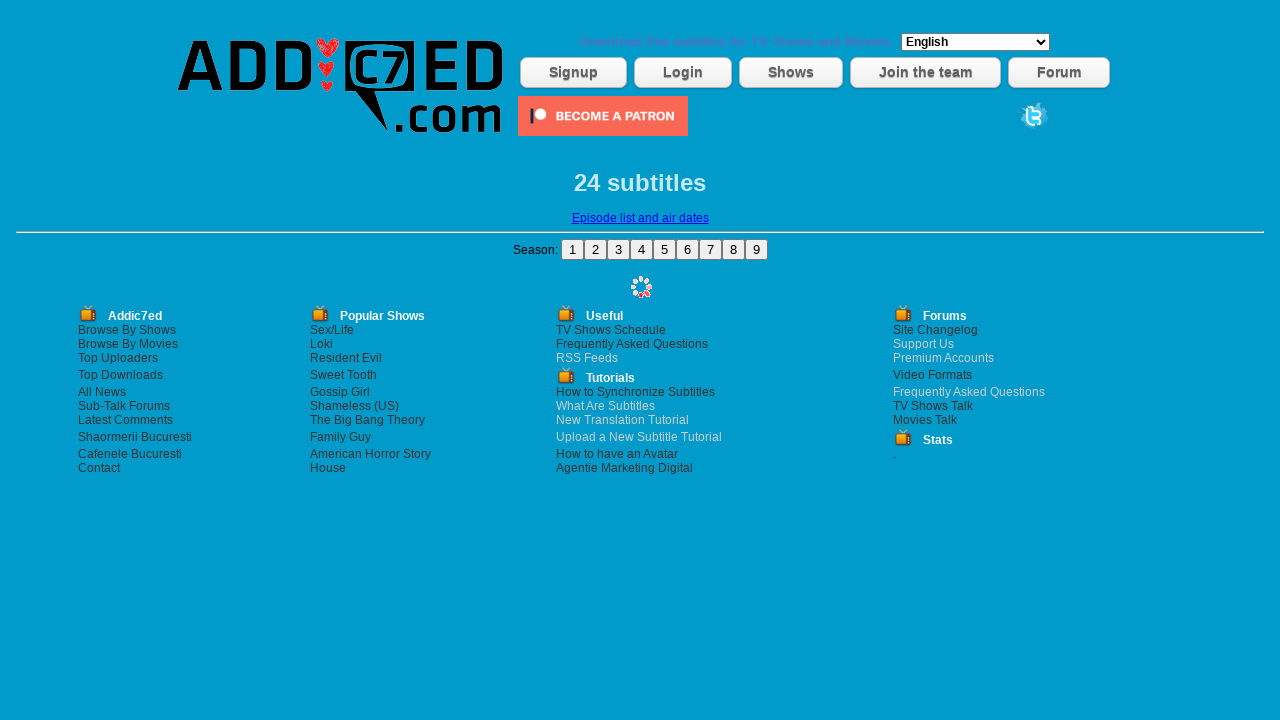

Scrolled down (iteration 7 of 10)
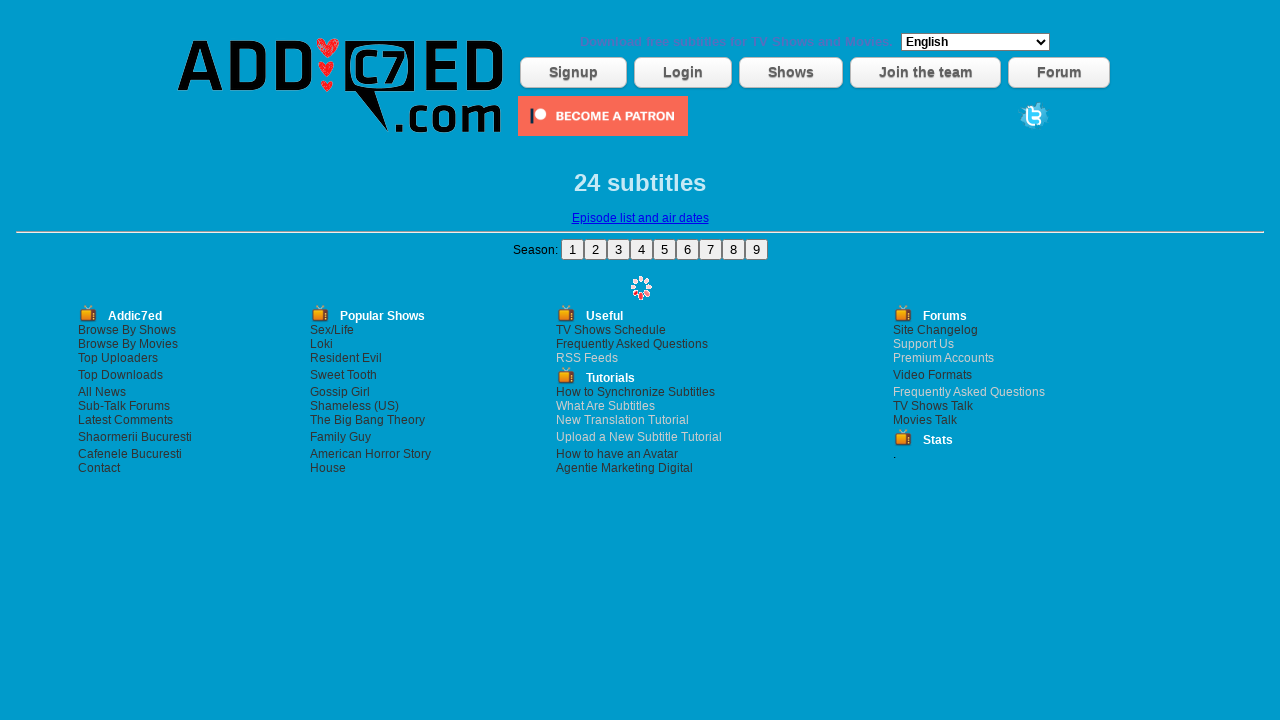

Scrolled down (iteration 8 of 10)
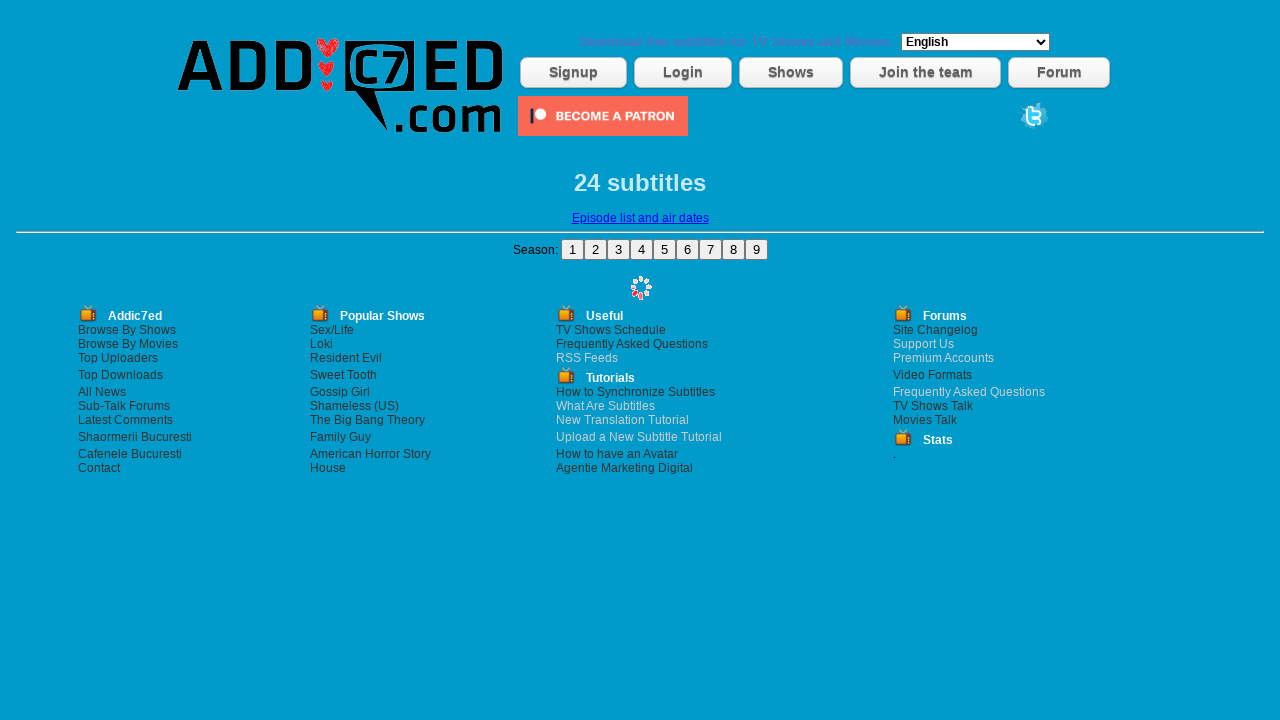

Scrolled down (iteration 9 of 10)
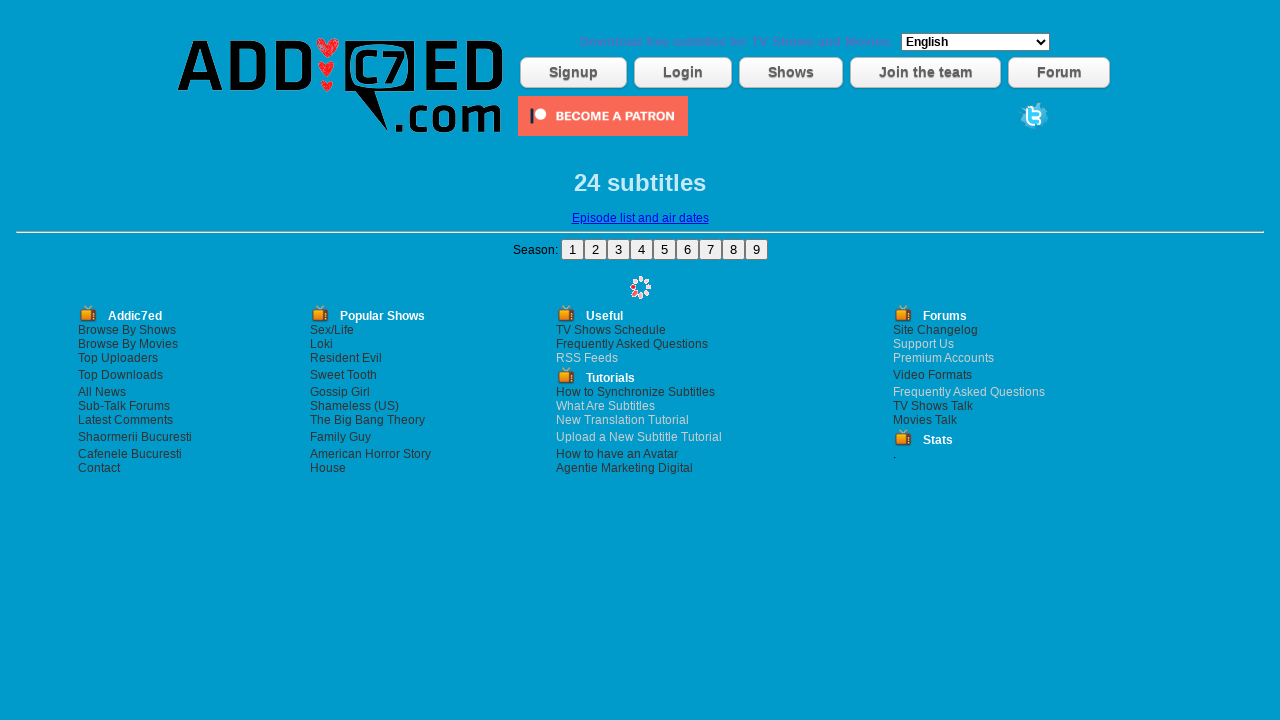

Scrolled down (iteration 10 of 10)
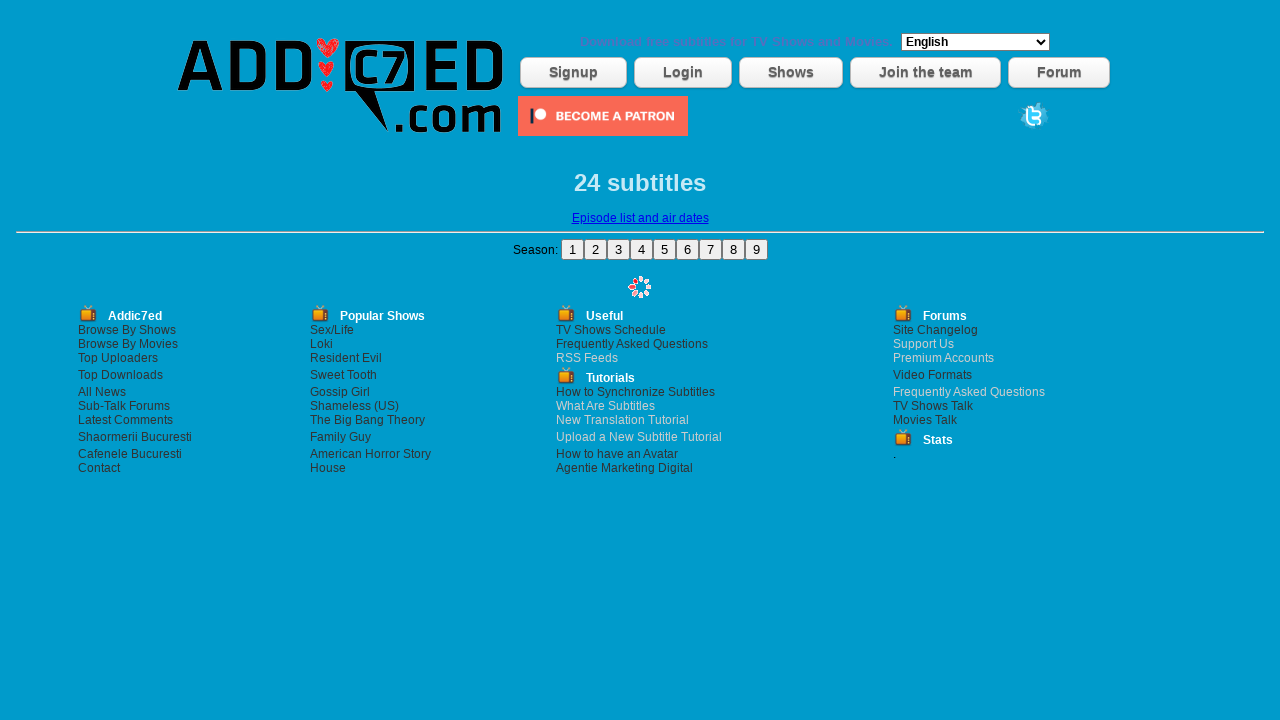

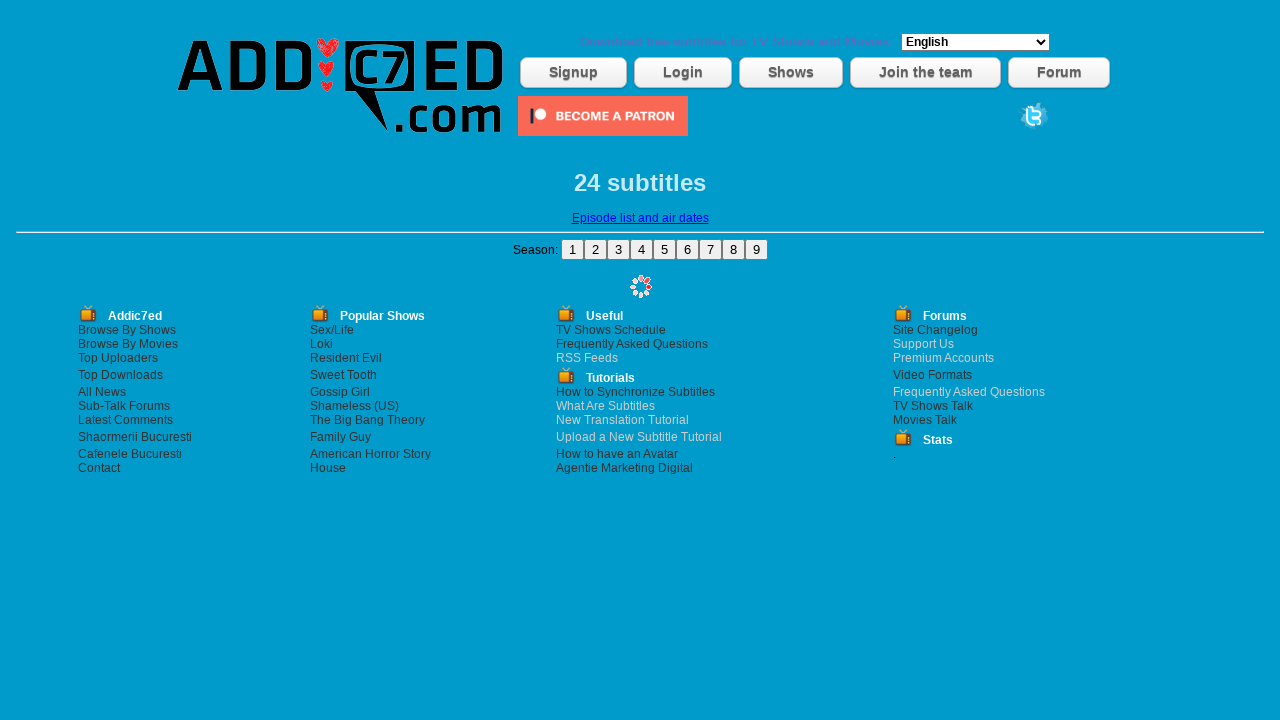